Tests keyboard key press functionality by sending SPACE key to an element and TAB key using ActionChains, then verifying the displayed result text for each key press.

Starting URL: http://the-internet.herokuapp.com/key_presses

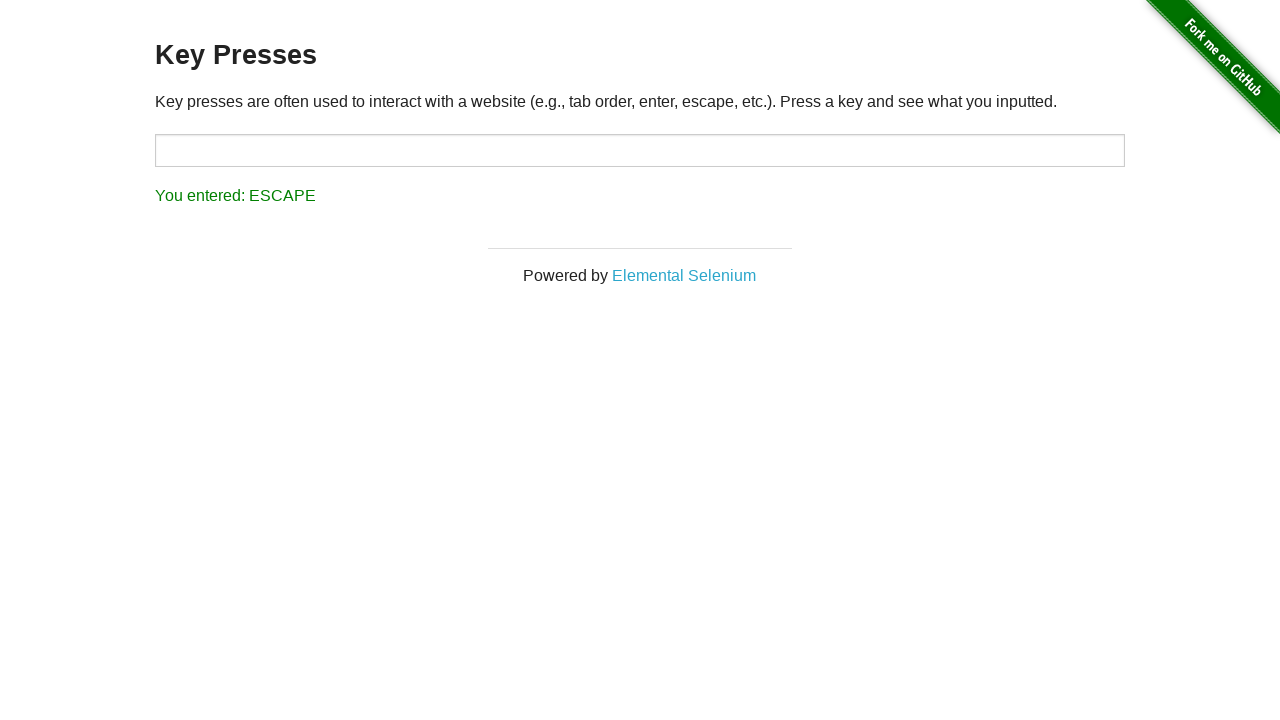

Pressed SPACE key on .example element on .example
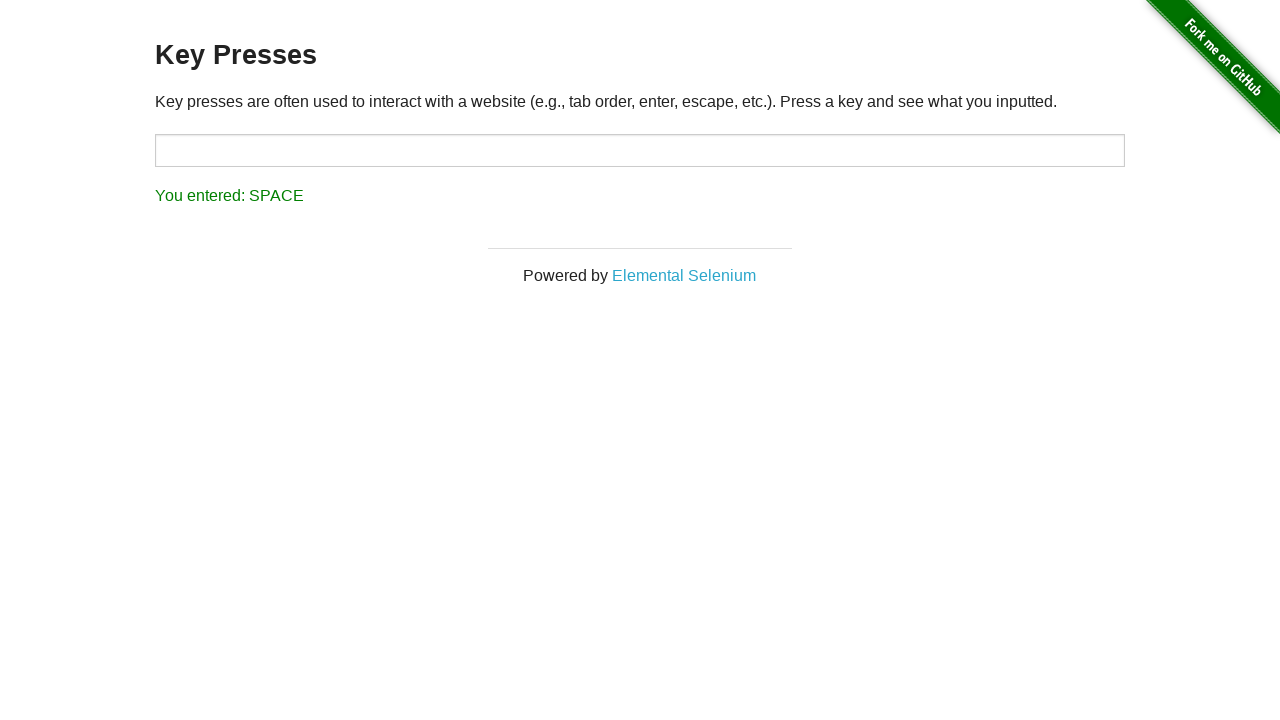

Retrieved result text after SPACE key press
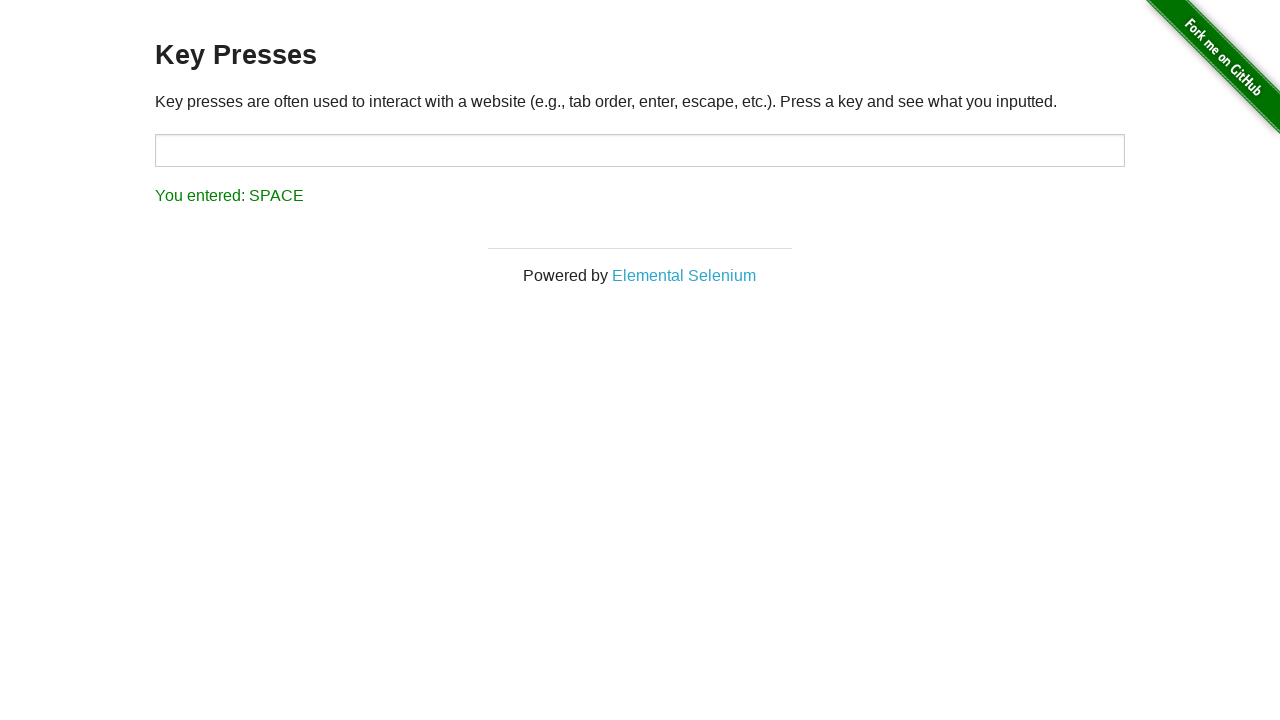

Verified result text equals 'You entered: SPACE'
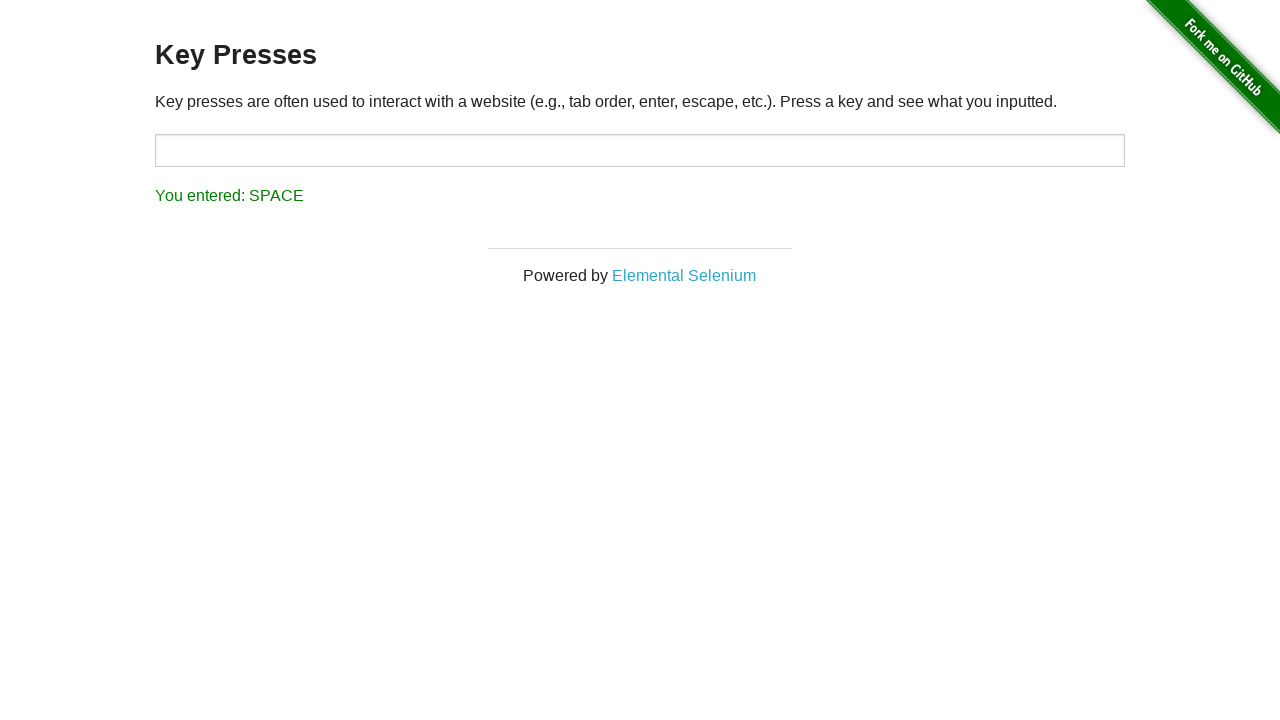

Pressed TAB key using keyboard
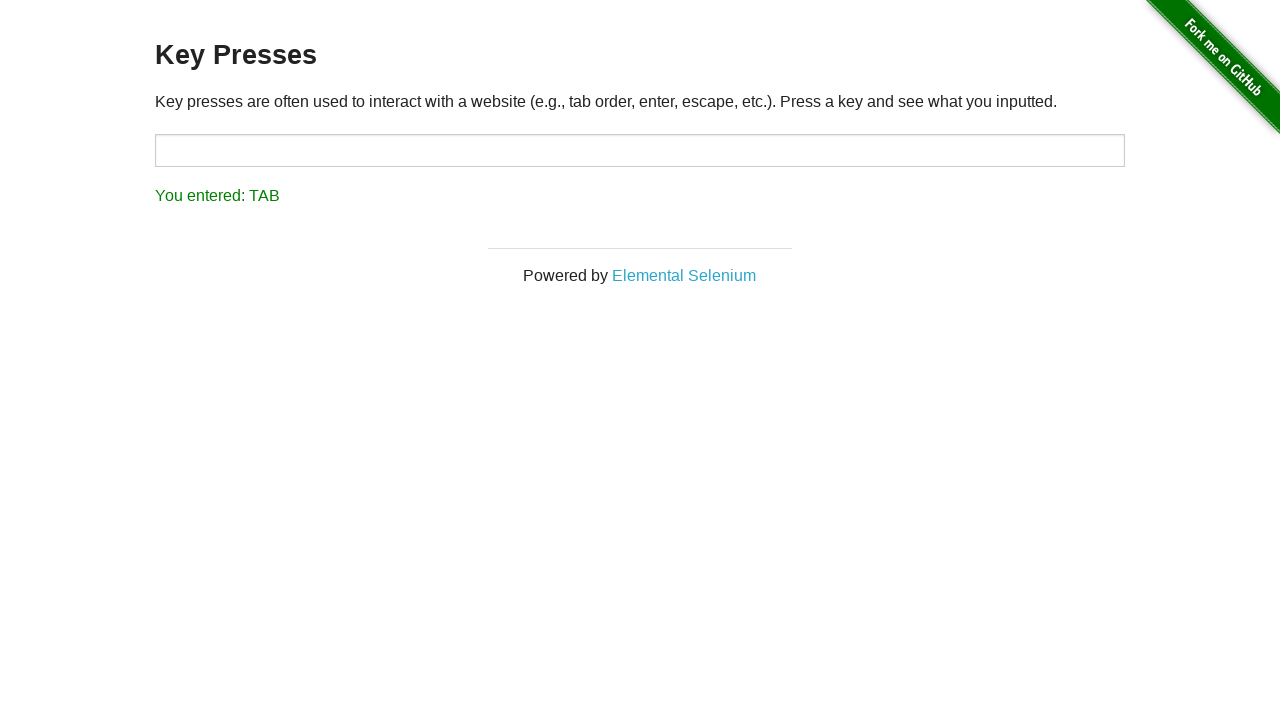

Retrieved result text after TAB key press
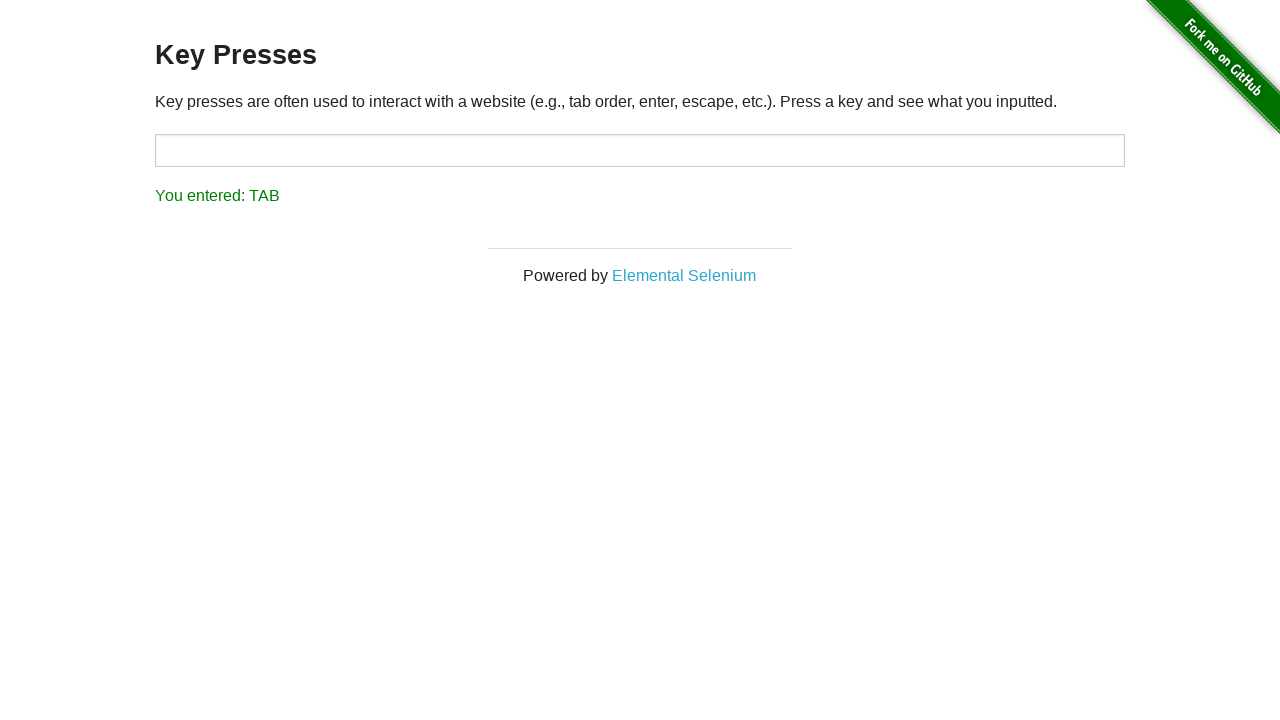

Verified result text equals 'You entered: TAB'
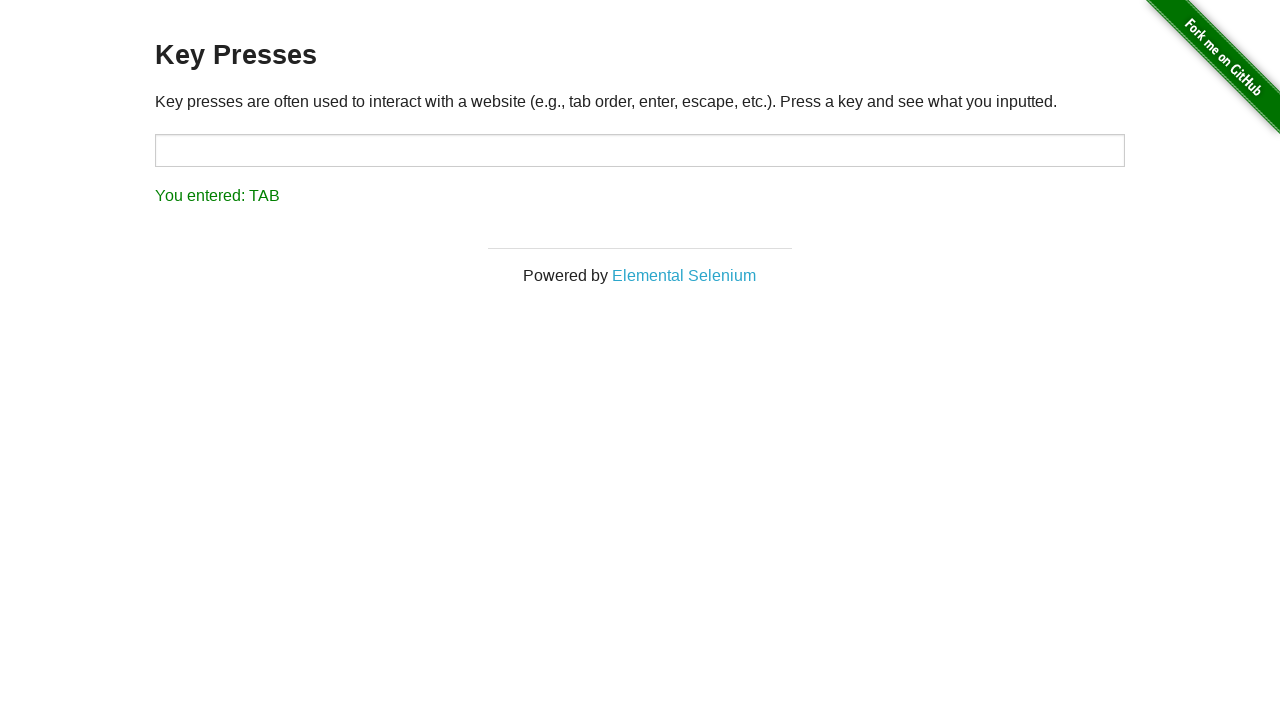

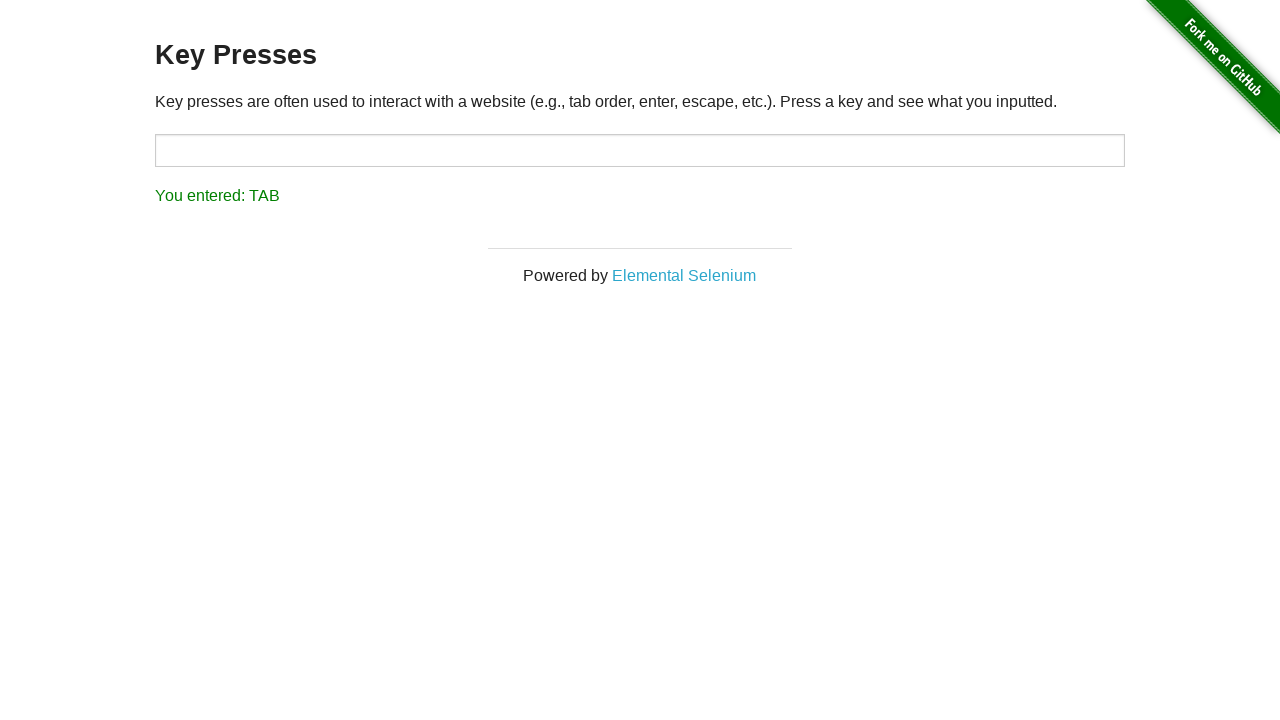